Tests that a todo item is removed when edited with an empty string.

Starting URL: https://demo.playwright.dev/todomvc

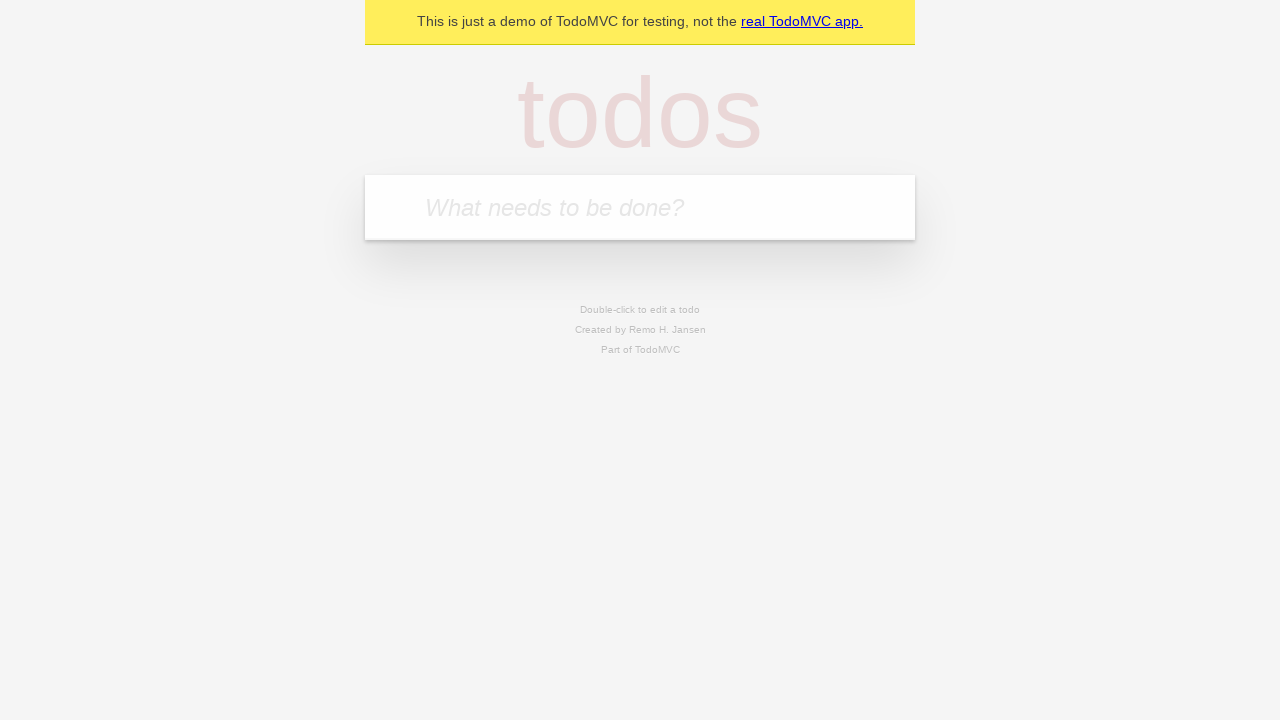

Filled todo input with 'buy some cheese' on internal:attr=[placeholder="What needs to be done?"i]
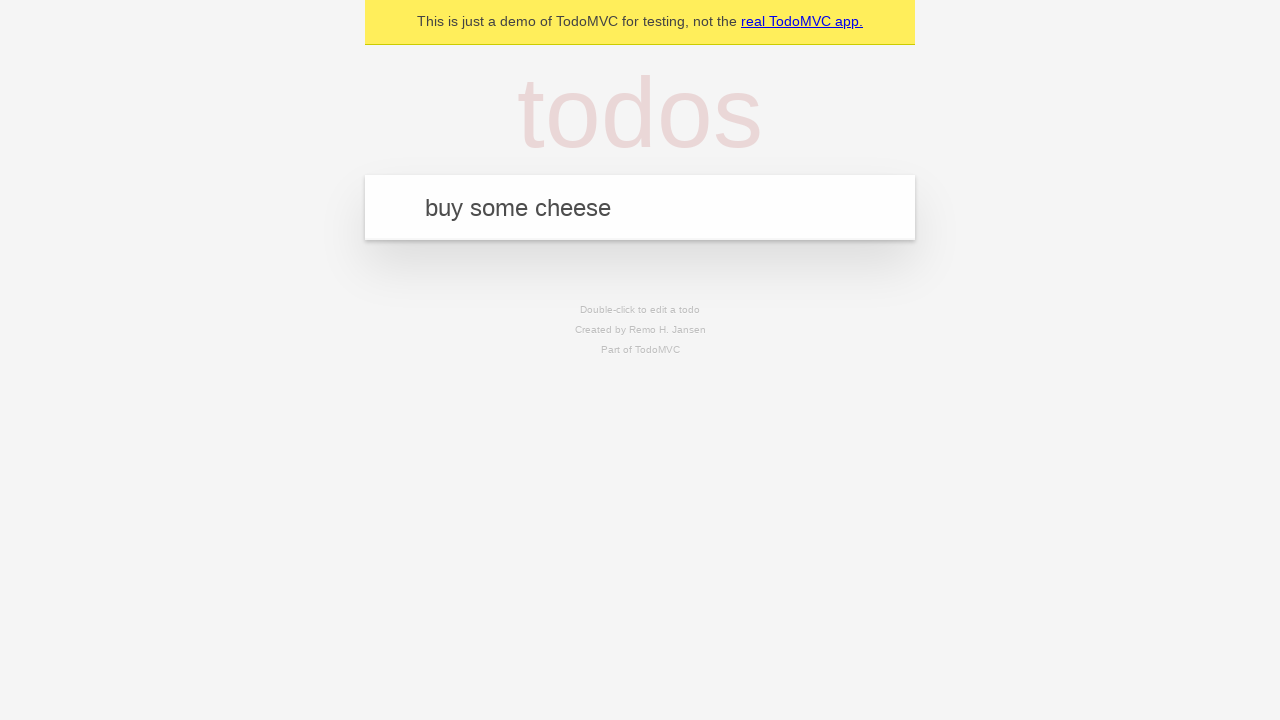

Pressed Enter to add first todo item on internal:attr=[placeholder="What needs to be done?"i]
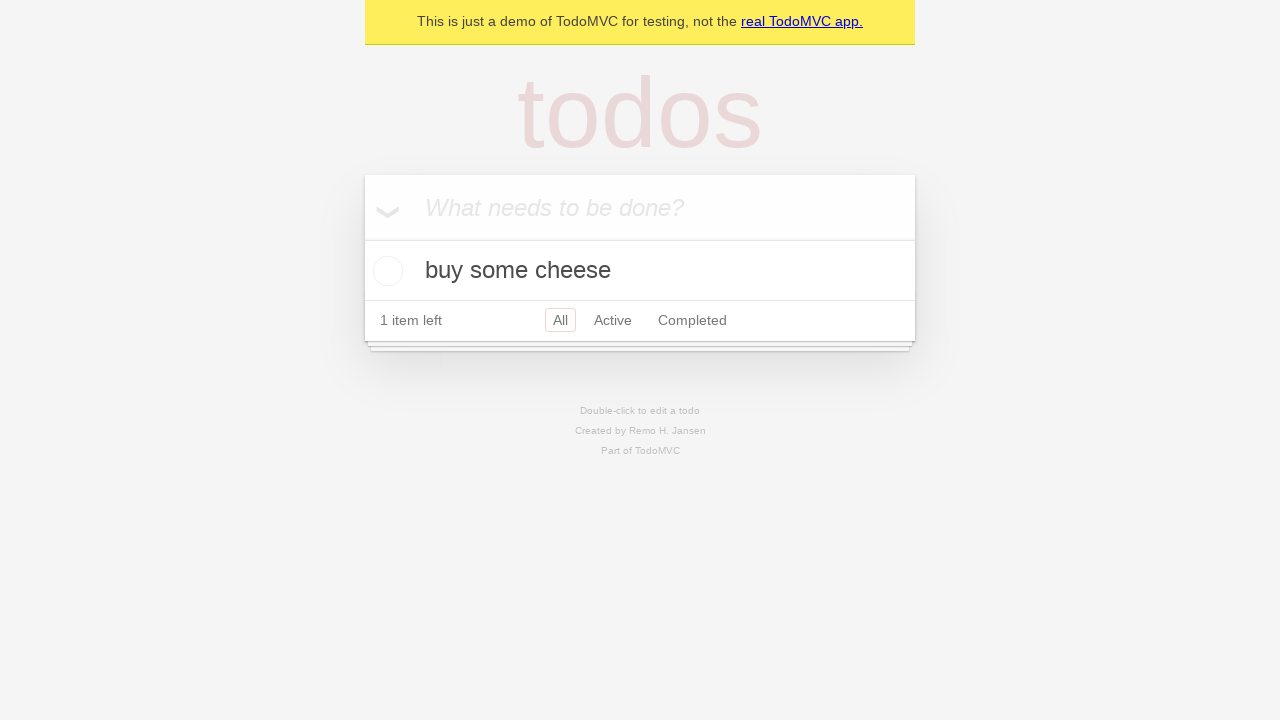

Filled todo input with 'feed the cat' on internal:attr=[placeholder="What needs to be done?"i]
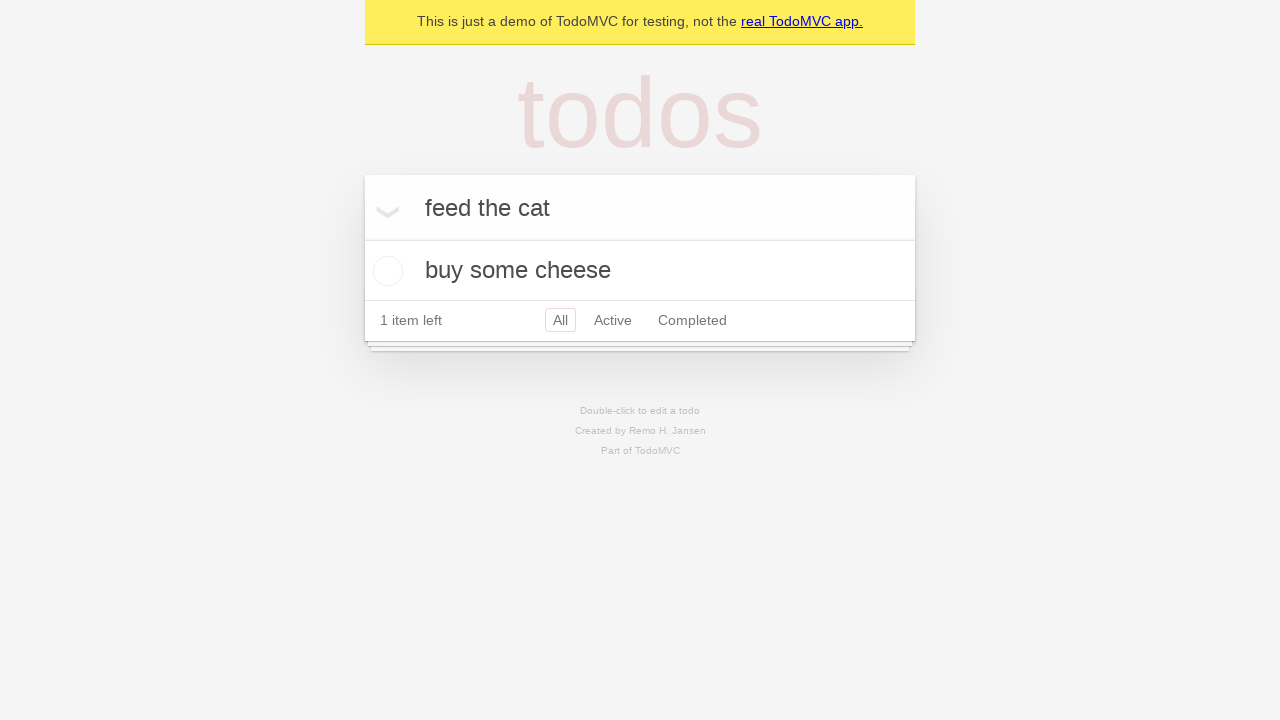

Pressed Enter to add second todo item on internal:attr=[placeholder="What needs to be done?"i]
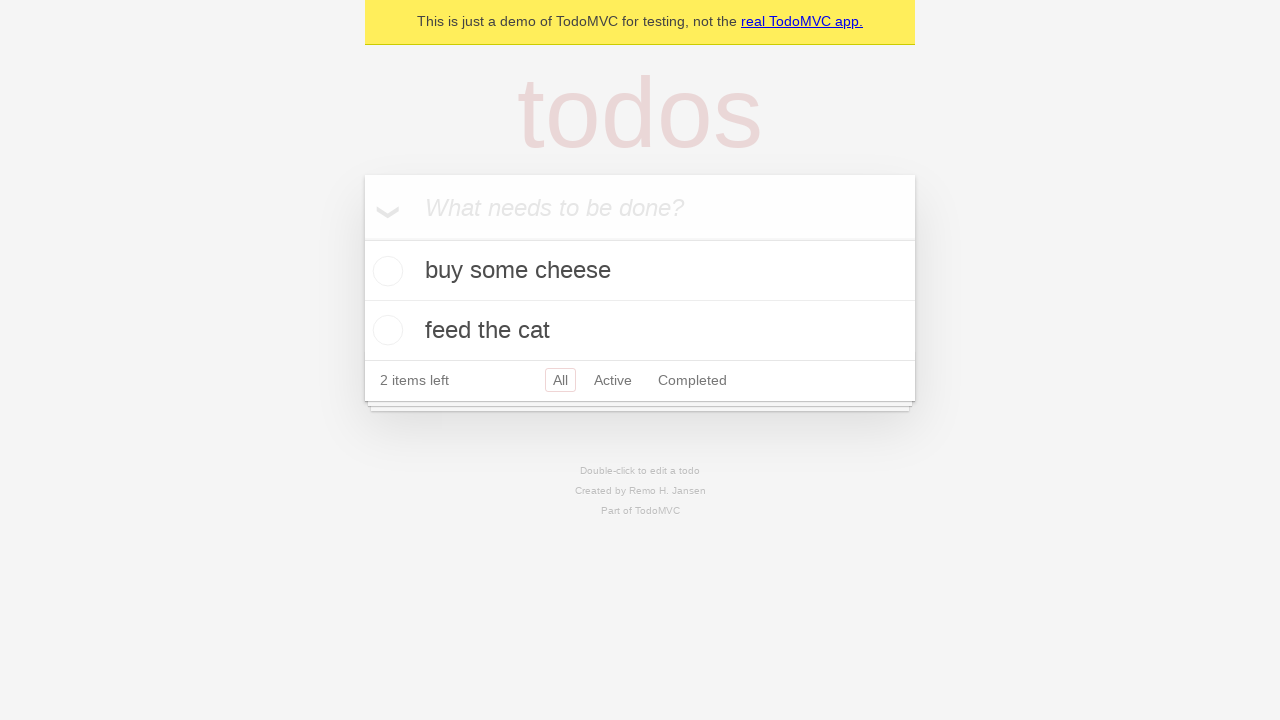

Filled todo input with 'book a doctors appointment' on internal:attr=[placeholder="What needs to be done?"i]
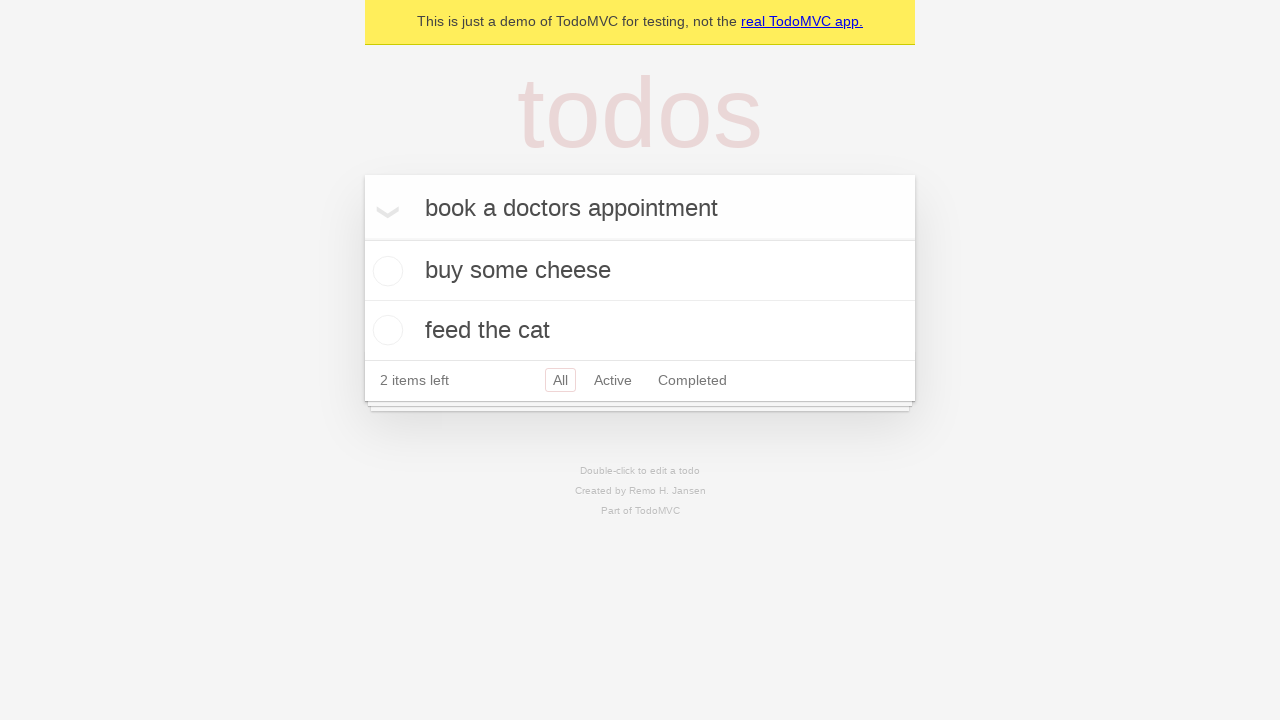

Pressed Enter to add third todo item on internal:attr=[placeholder="What needs to be done?"i]
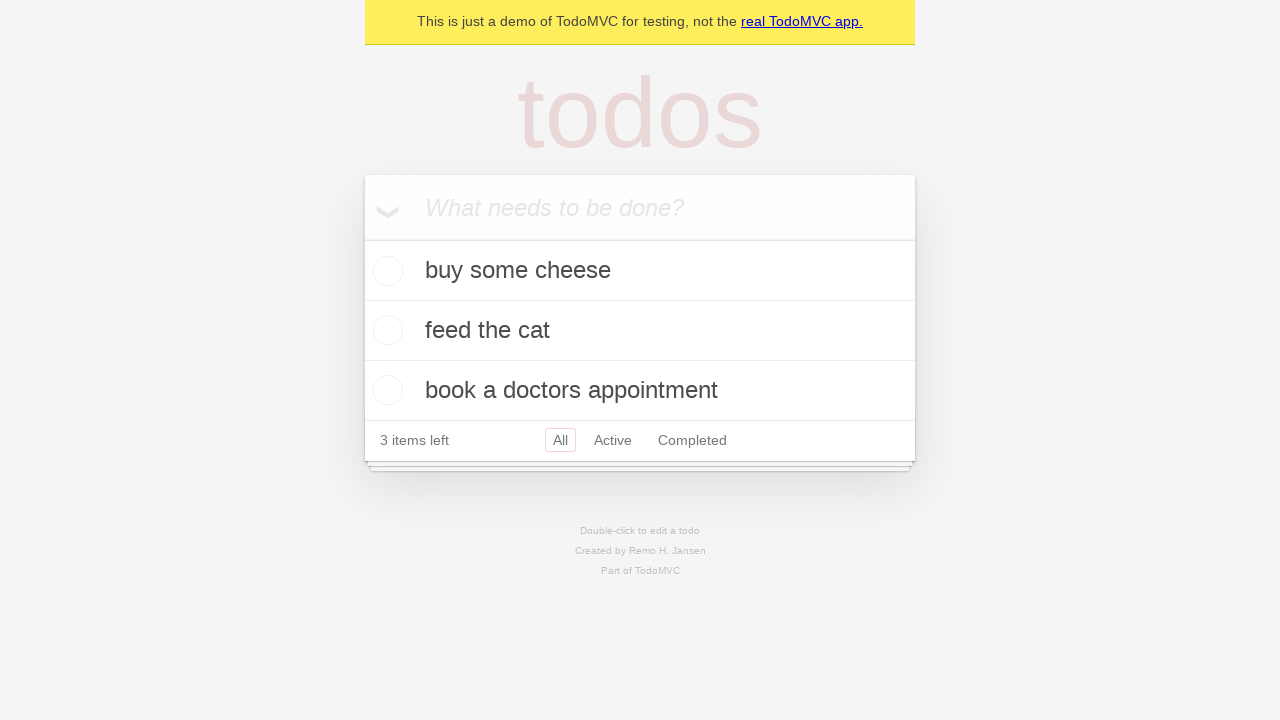

Double-clicked second todo item to enter edit mode at (640, 331) on internal:testid=[data-testid="todo-item"s] >> nth=1
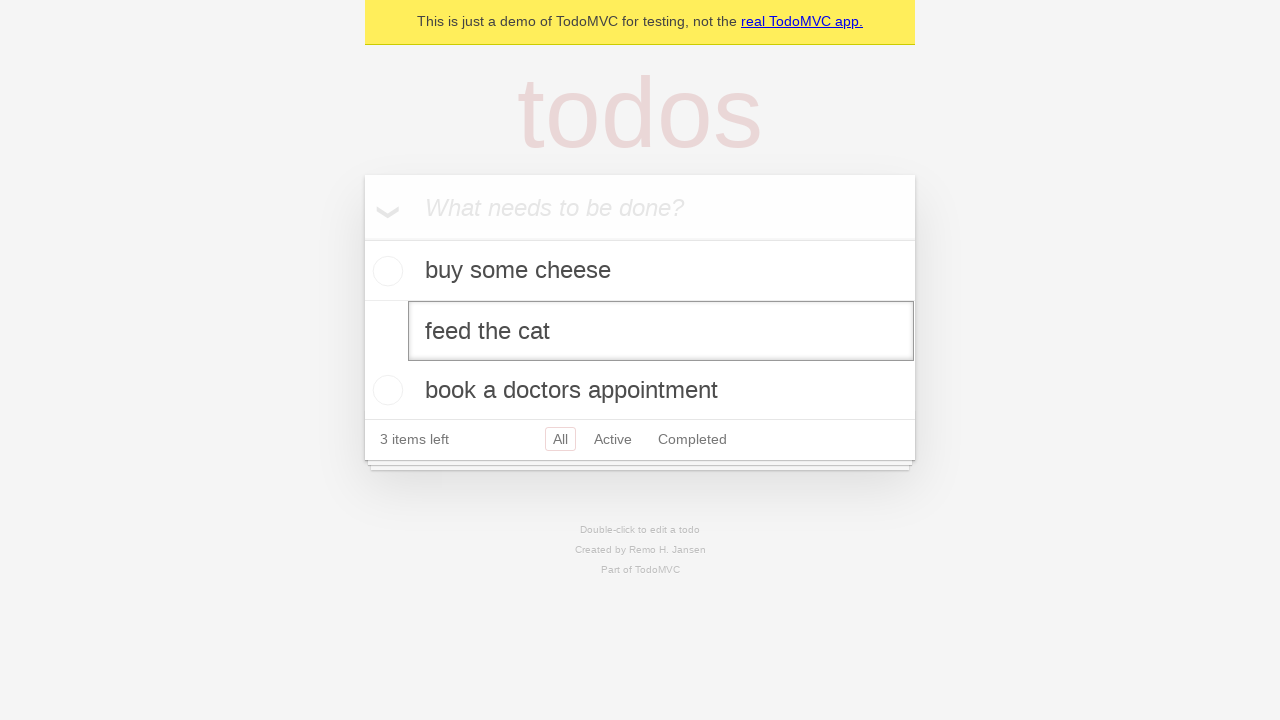

Cleared the text in the edit field to empty string on internal:testid=[data-testid="todo-item"s] >> nth=1 >> internal:role=textbox[nam
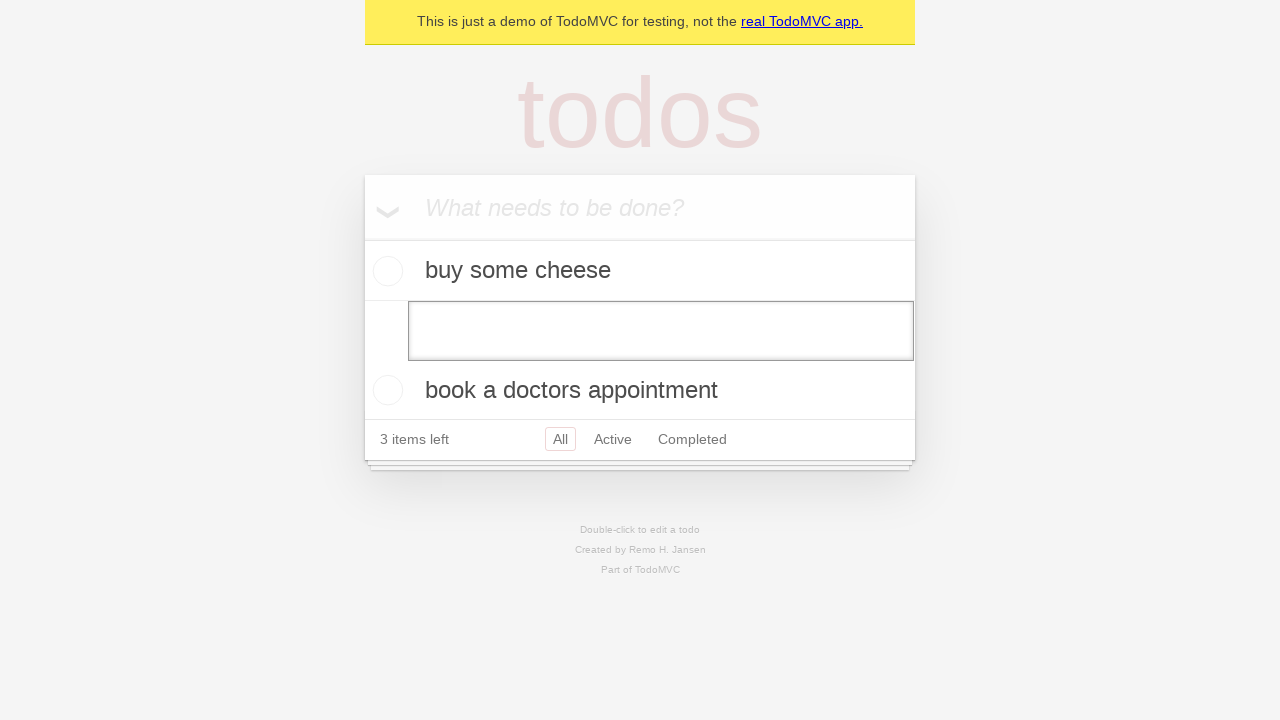

Pressed Enter to save the empty edit, removing the todo item on internal:testid=[data-testid="todo-item"s] >> nth=1 >> internal:role=textbox[nam
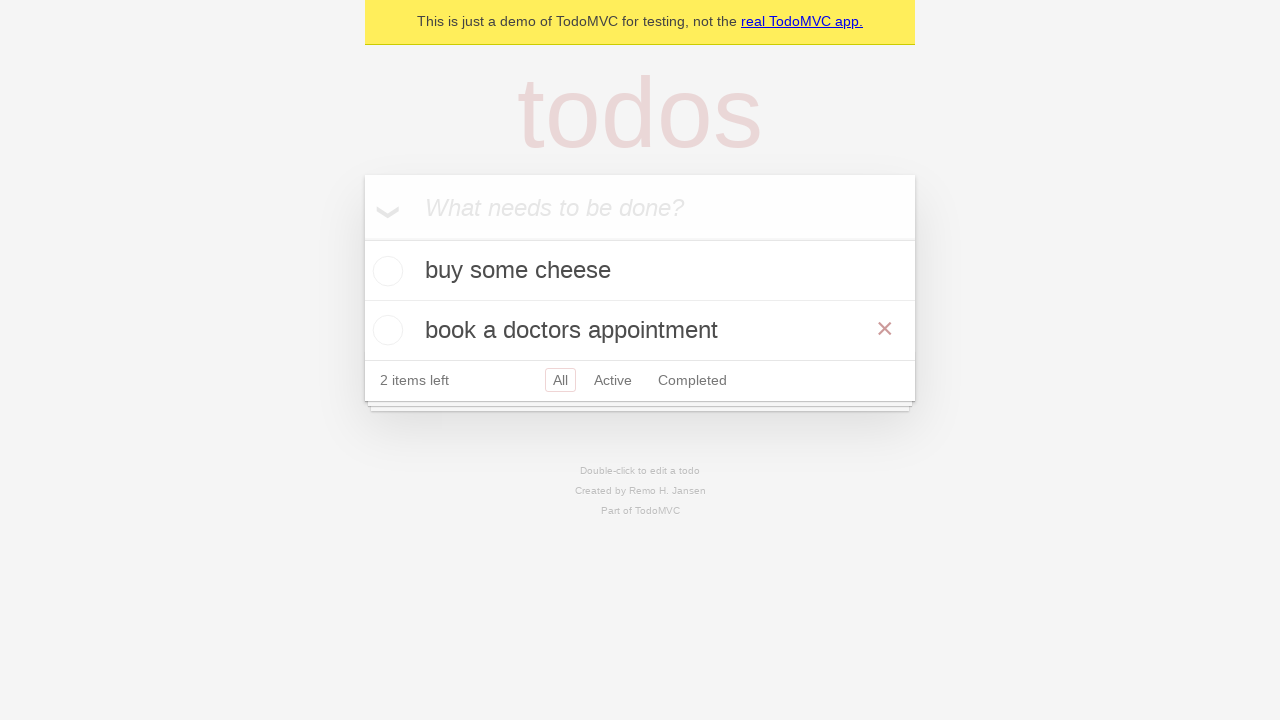

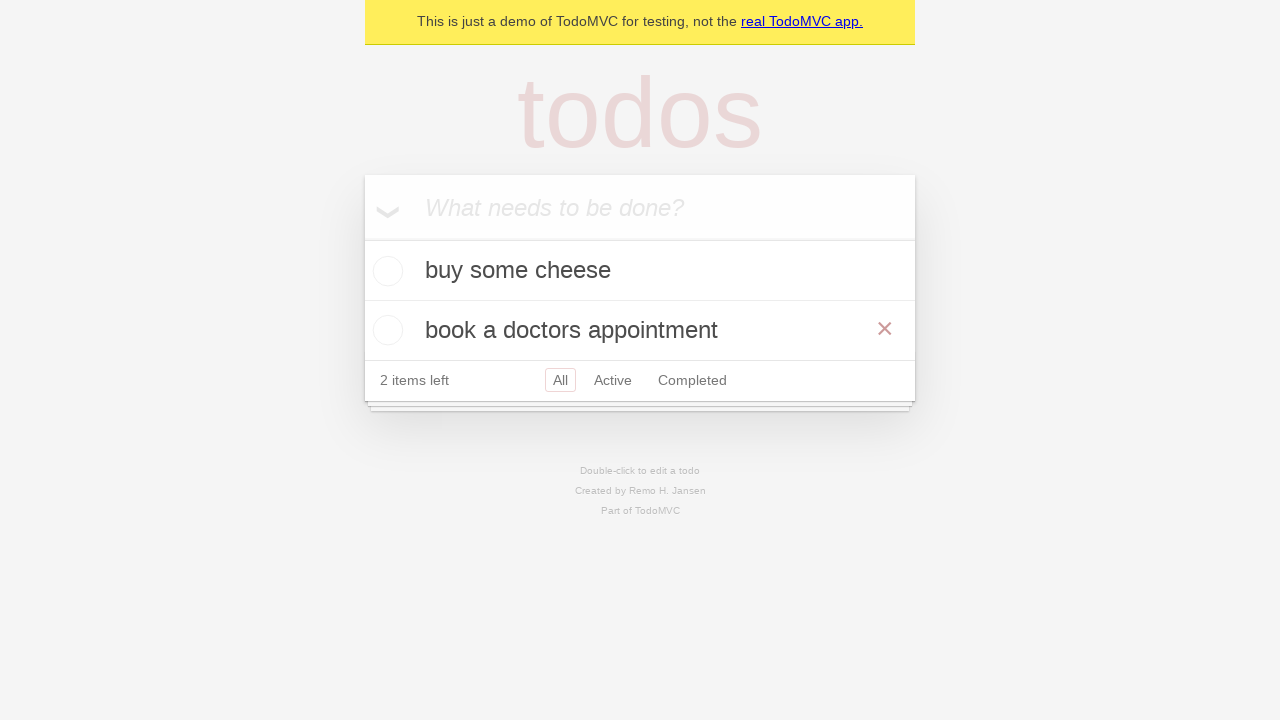